Tests a practice form by checking a checkbox, selecting radio button and dropdown options, filling a password field, submitting the form, then navigating to shop and adding a product to cart

Starting URL: https://rahulshettyacademy.com/angularpractice/

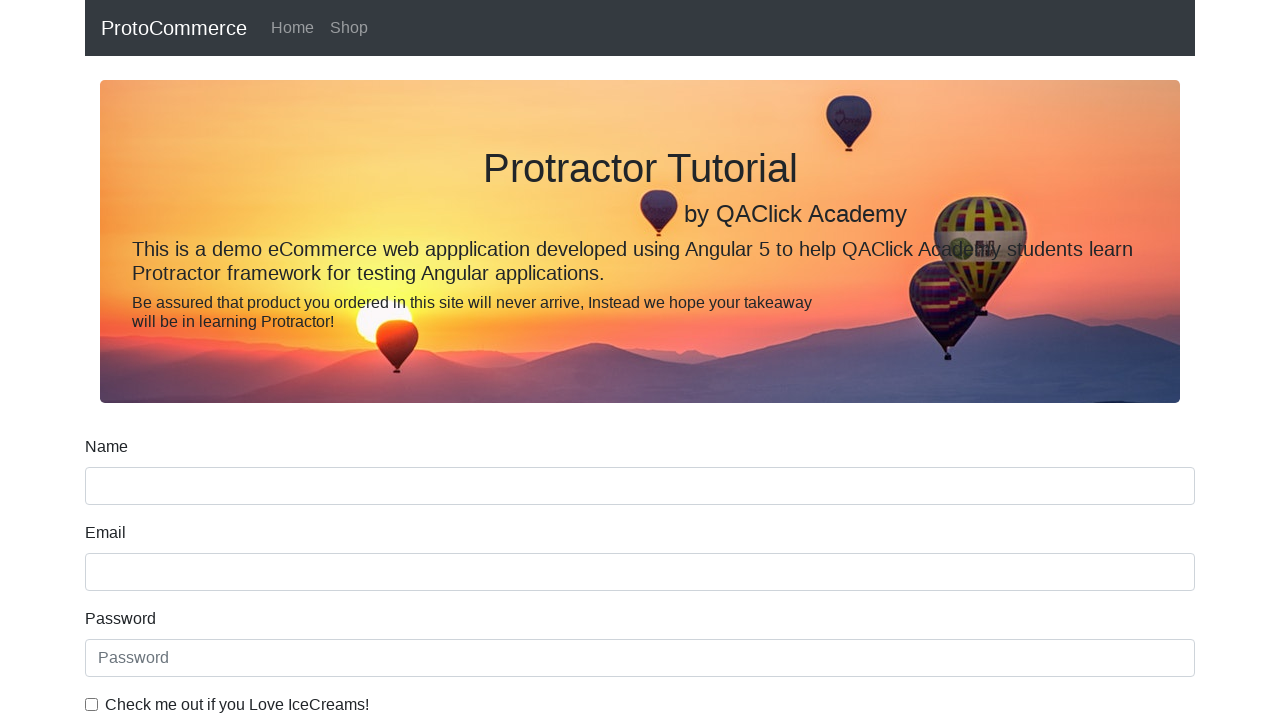

Checked the ice cream checkbox at (92, 704) on internal:label="Check me out if you Love IceCreams!"i
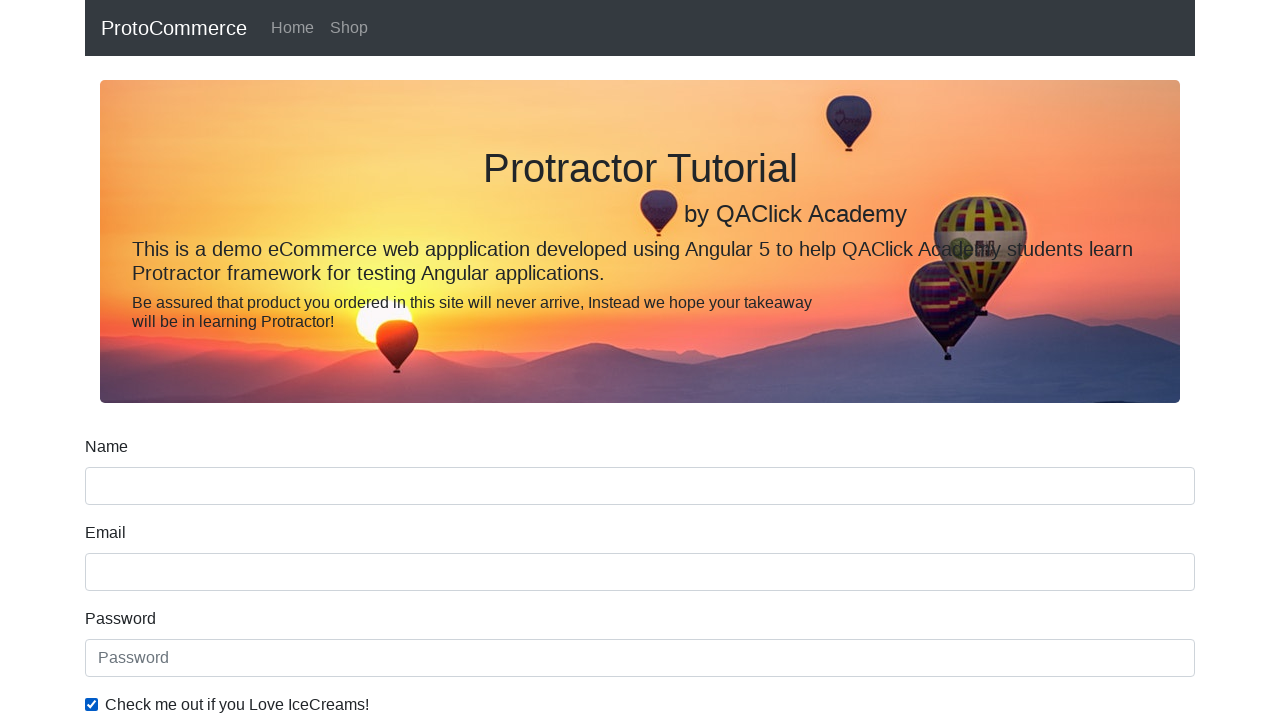

Selected the Employed radio button at (326, 360) on internal:label="Employed"i
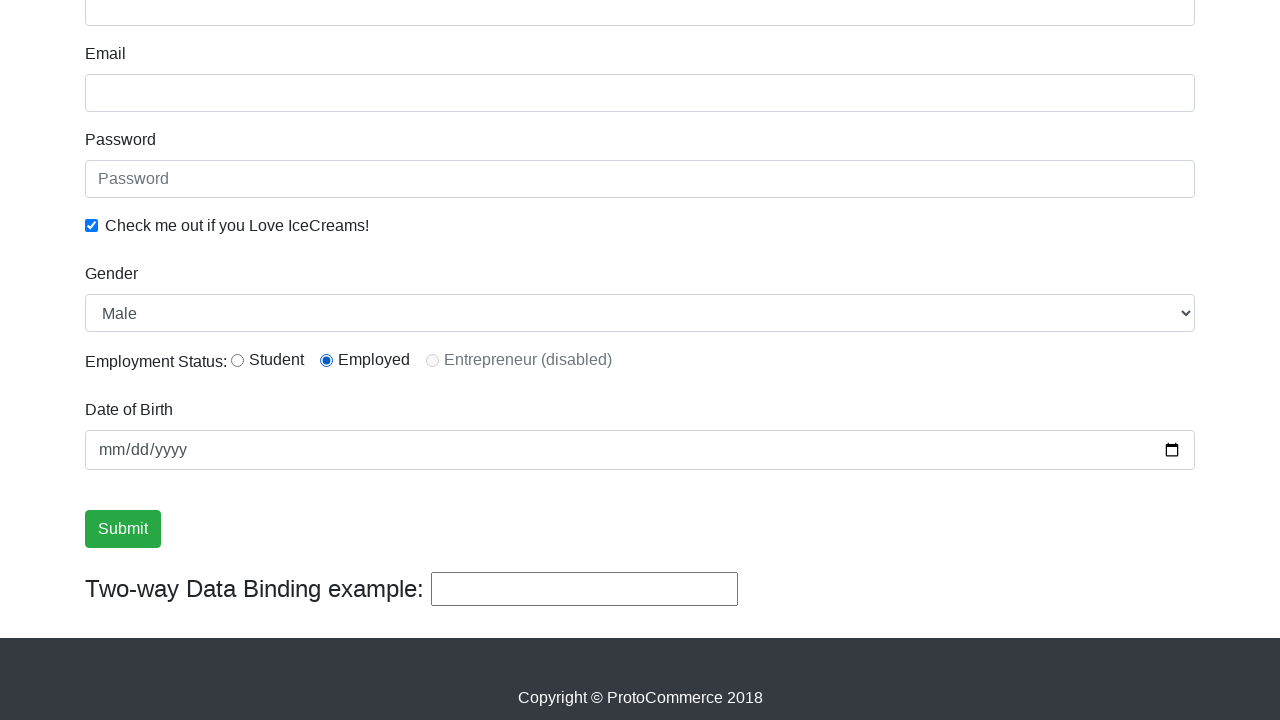

Selected Female from Gender dropdown on internal:label="Gender"i
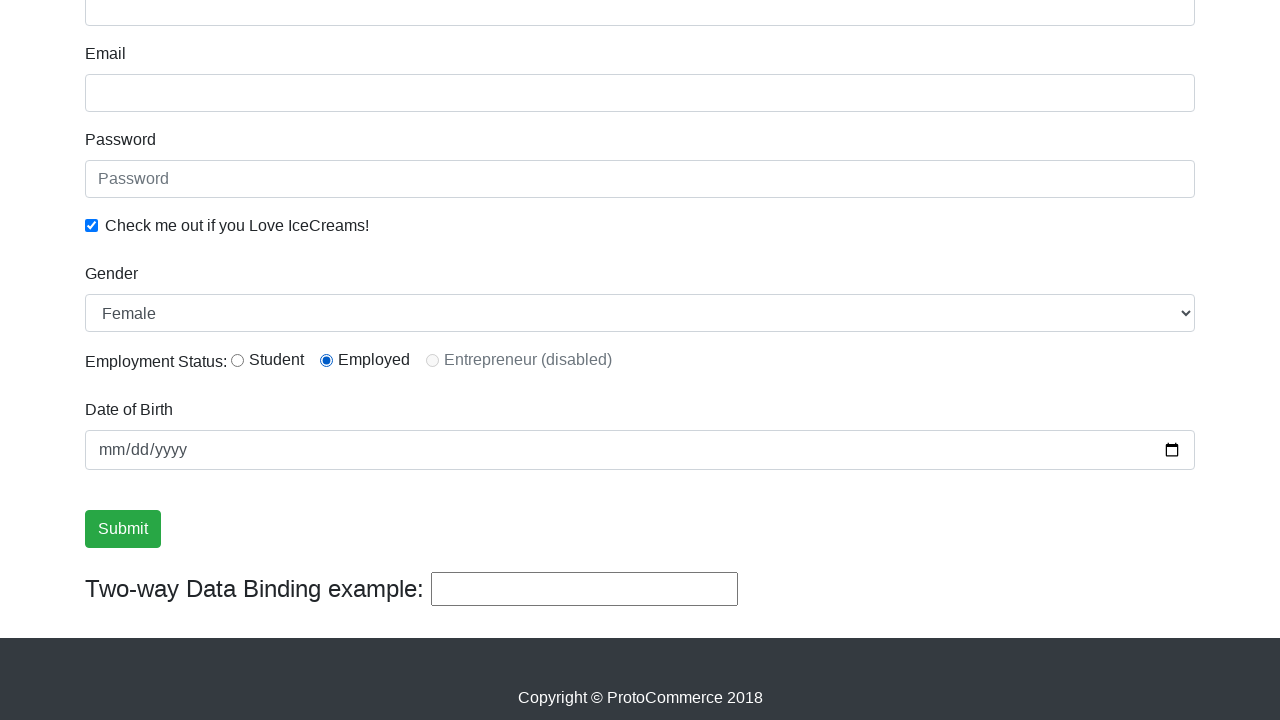

Filled password field with 'abc123' on internal:attr=[placeholder="Password"i]
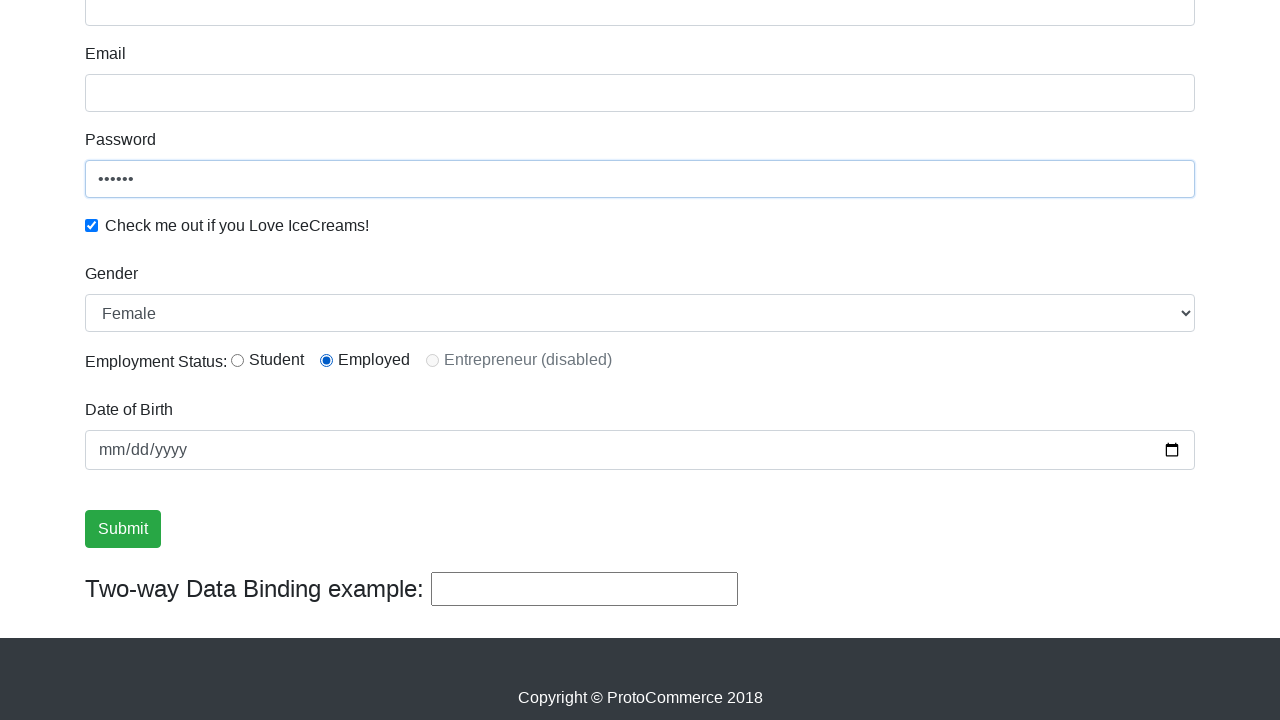

Clicked Submit button at (123, 529) on internal:role=button[name="Submit"i]
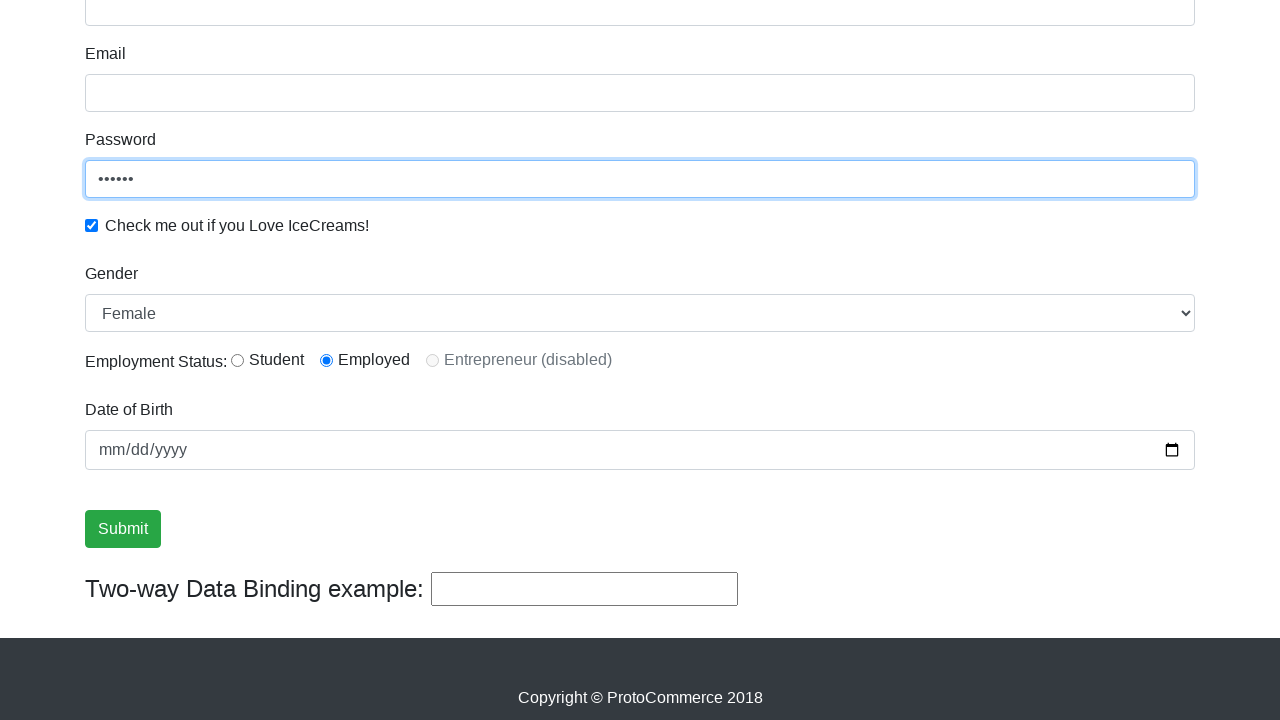

Verified success message is visible
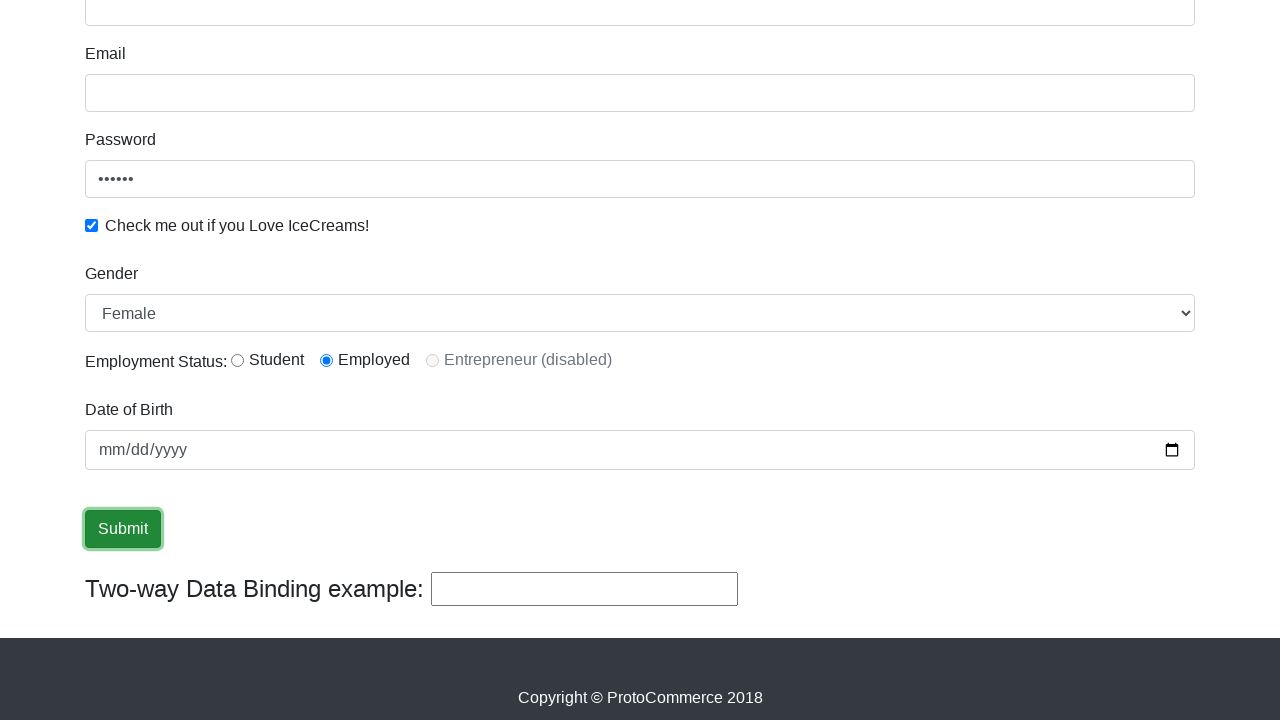

Clicked on Shop link at (349, 28) on internal:role=link[name="Shop"i]
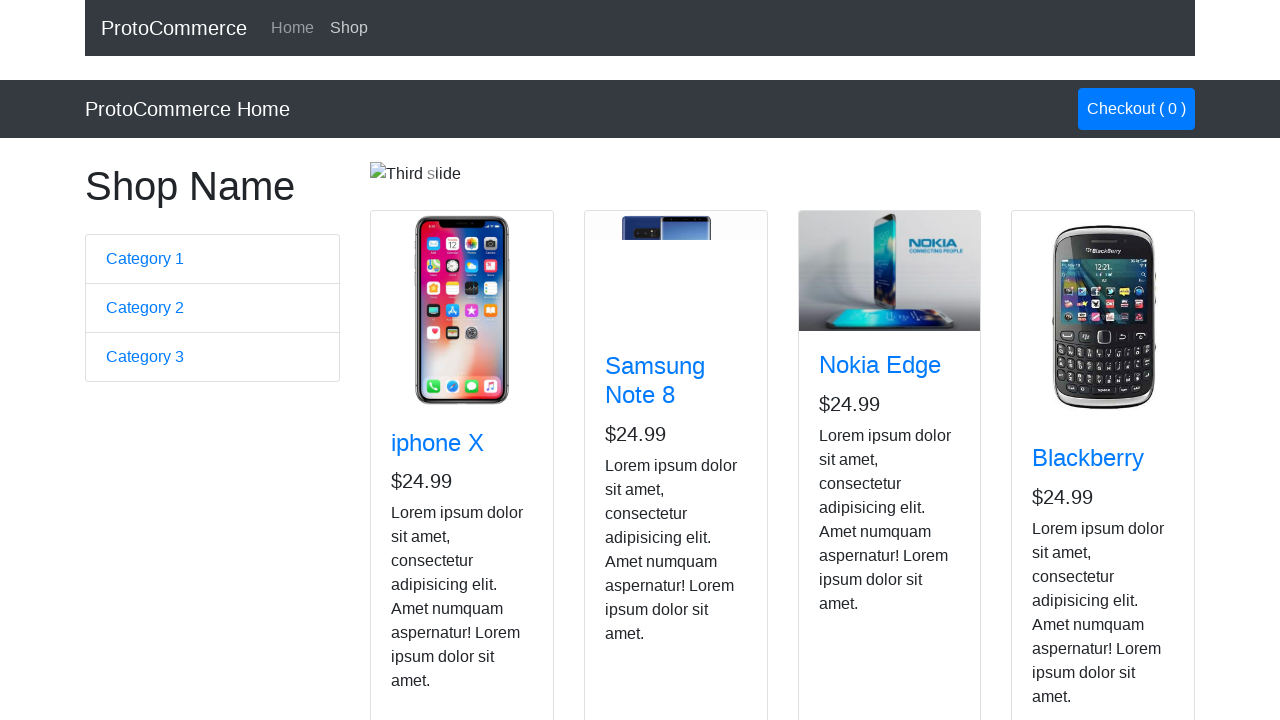

Added Nokia Edge product to cart at (854, 528) on app-card >> internal:has-text="Nokia Edge"i >> internal:role=button
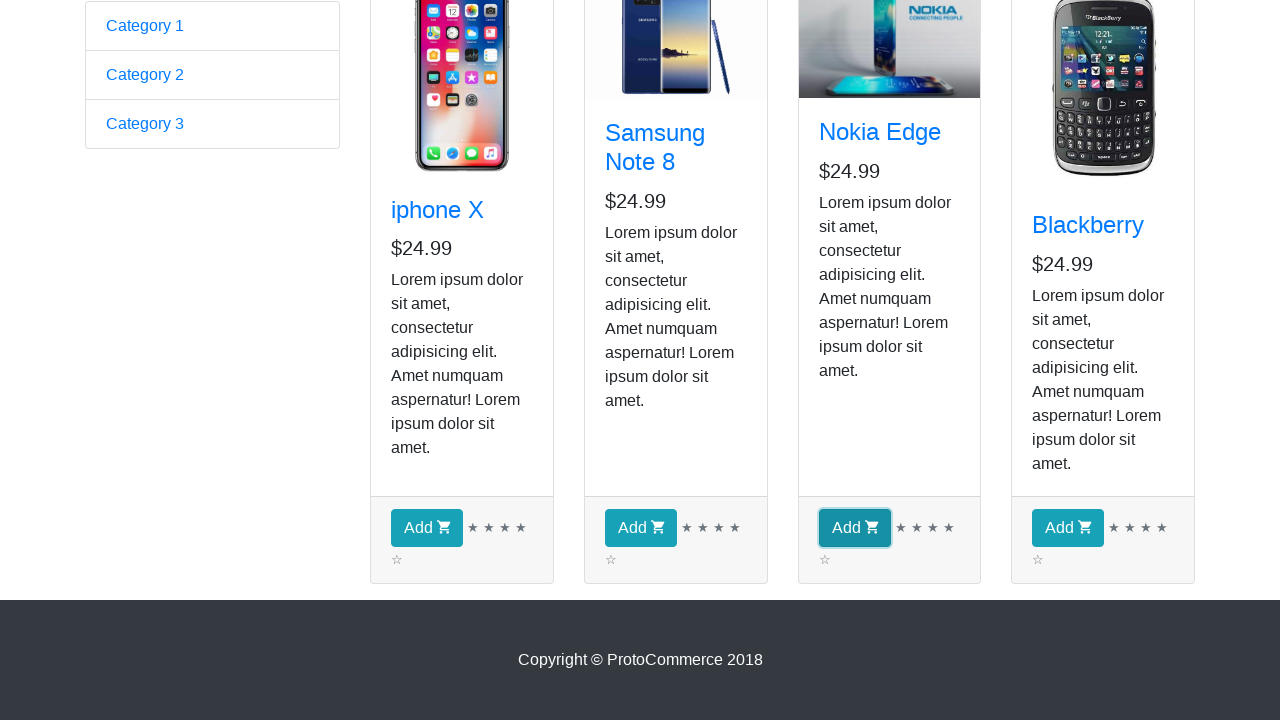

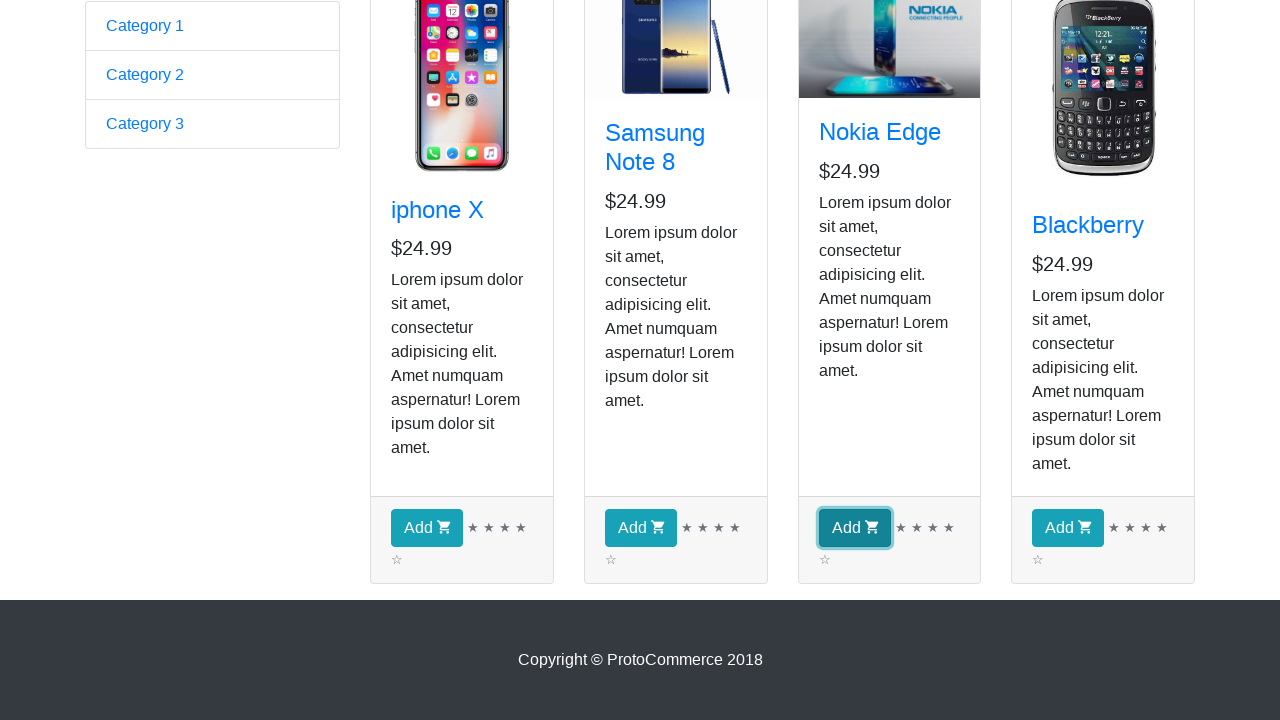